Navigates to the COSCO Shipping e-lines website and verifies the page loads successfully

Starting URL: https://elines.coscoshipping.com

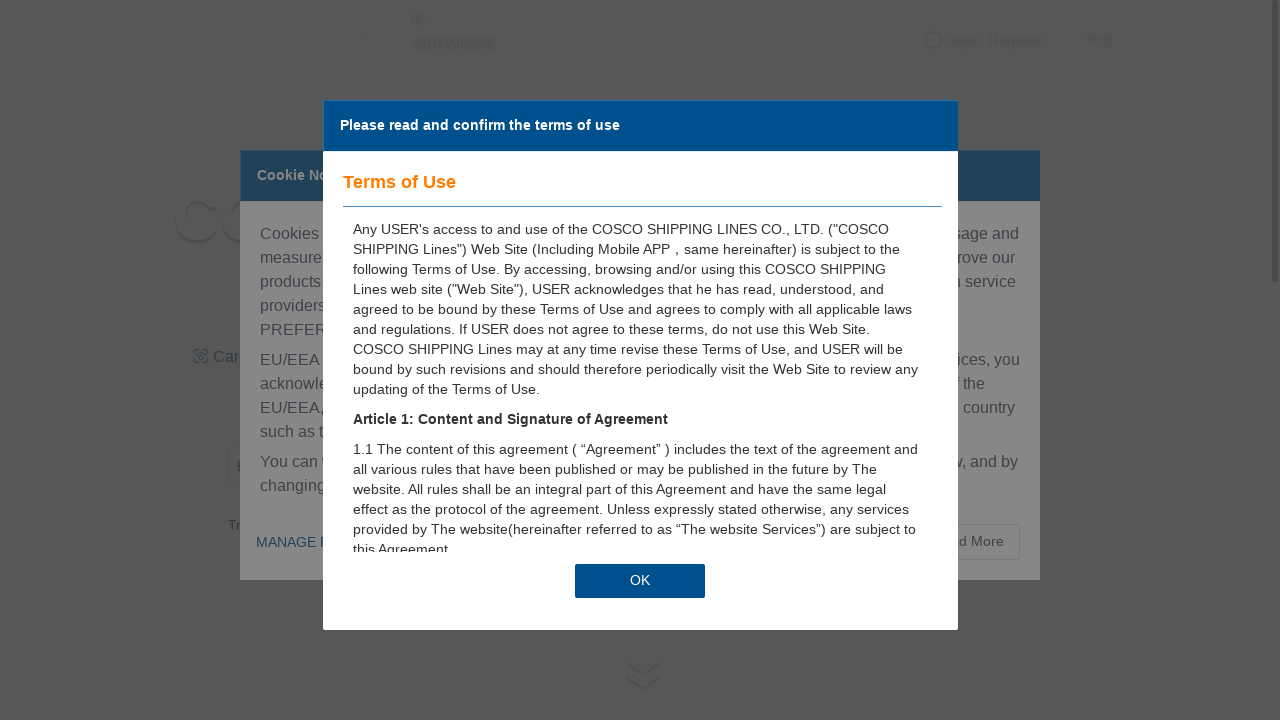

Waited for page to reach domcontentloaded state
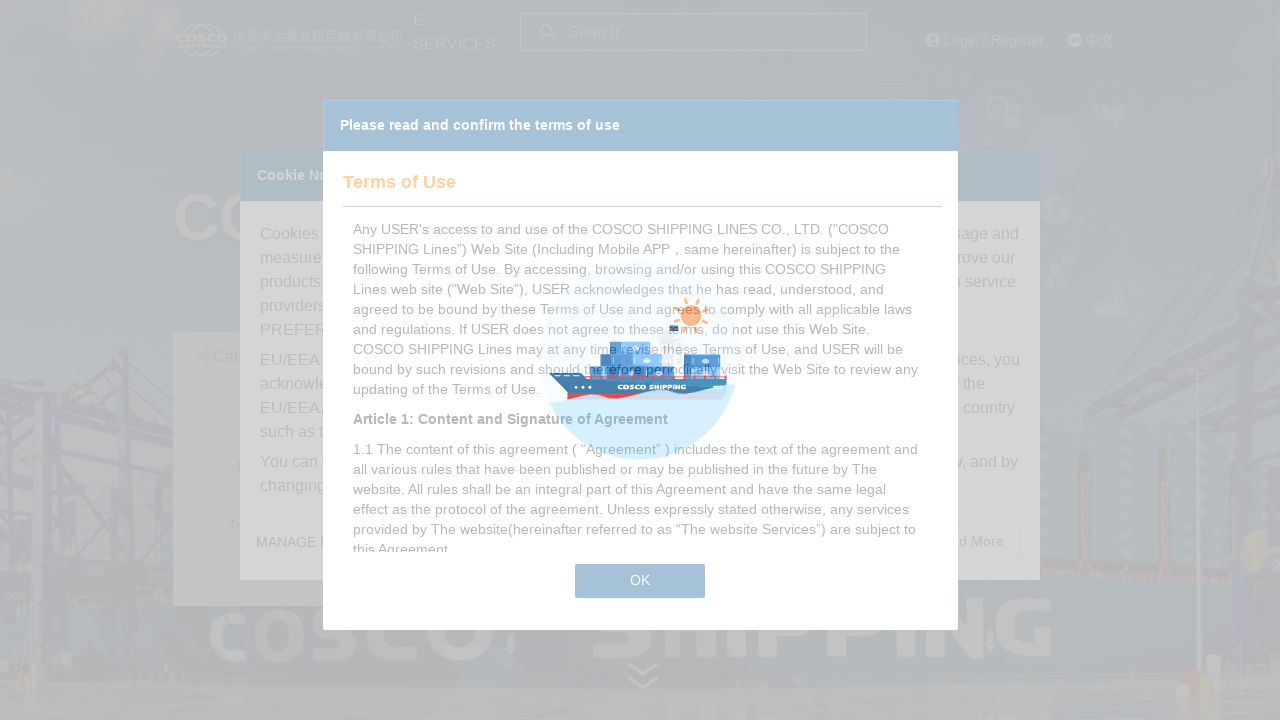

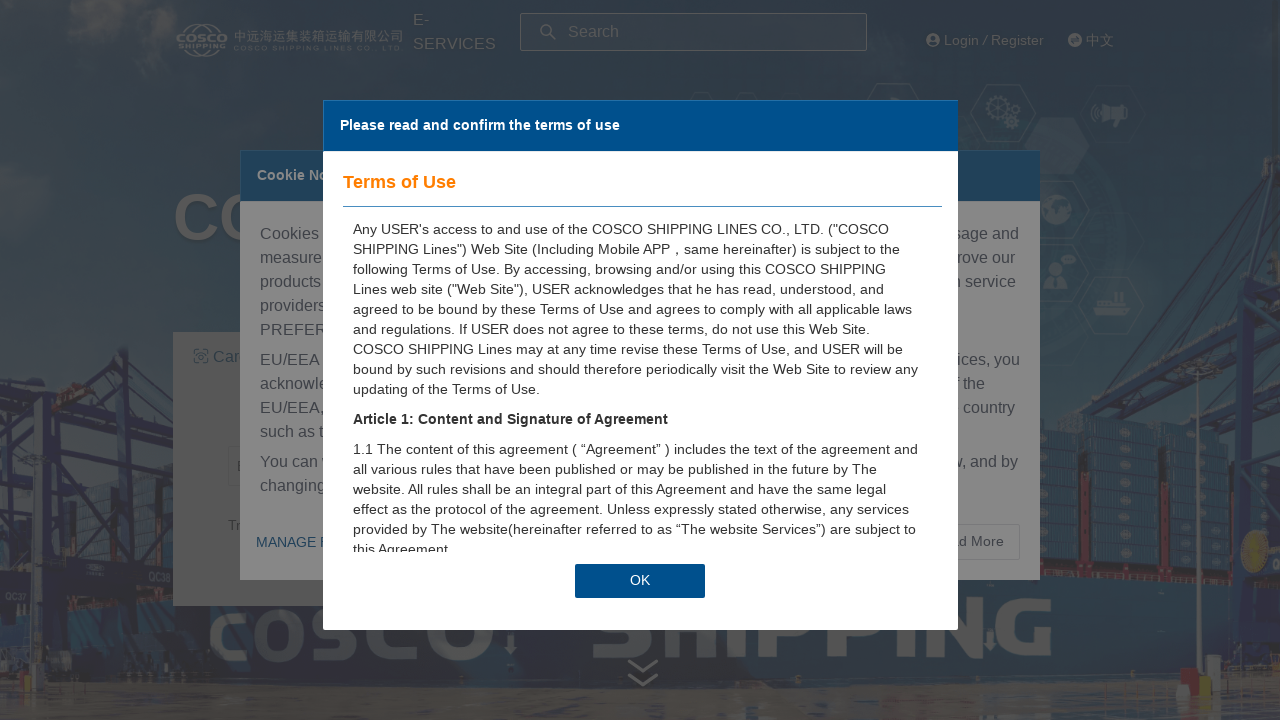